Fills out and submits a practice registration form with personal information including name, email, gender, date of birth, subjects, hobbies, and address details

Starting URL: https://demoqa.com/automation-practice-form

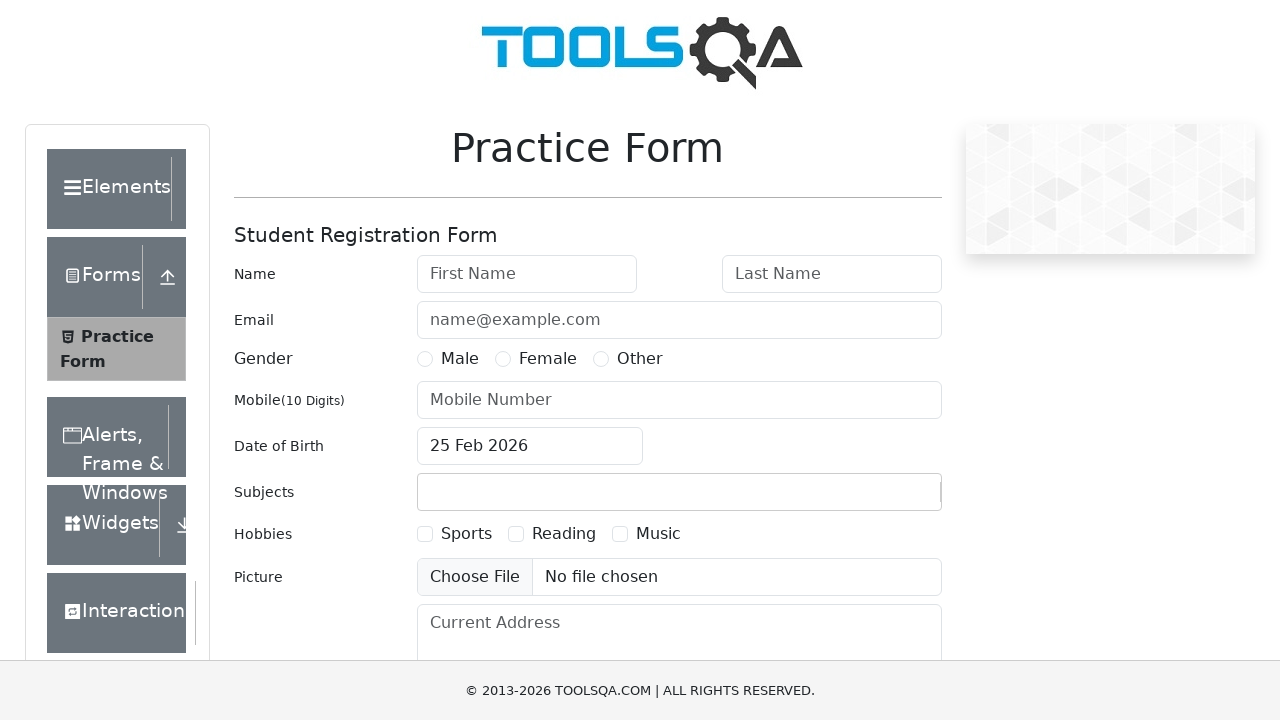

Filled first name with 'Riya' on #firstName
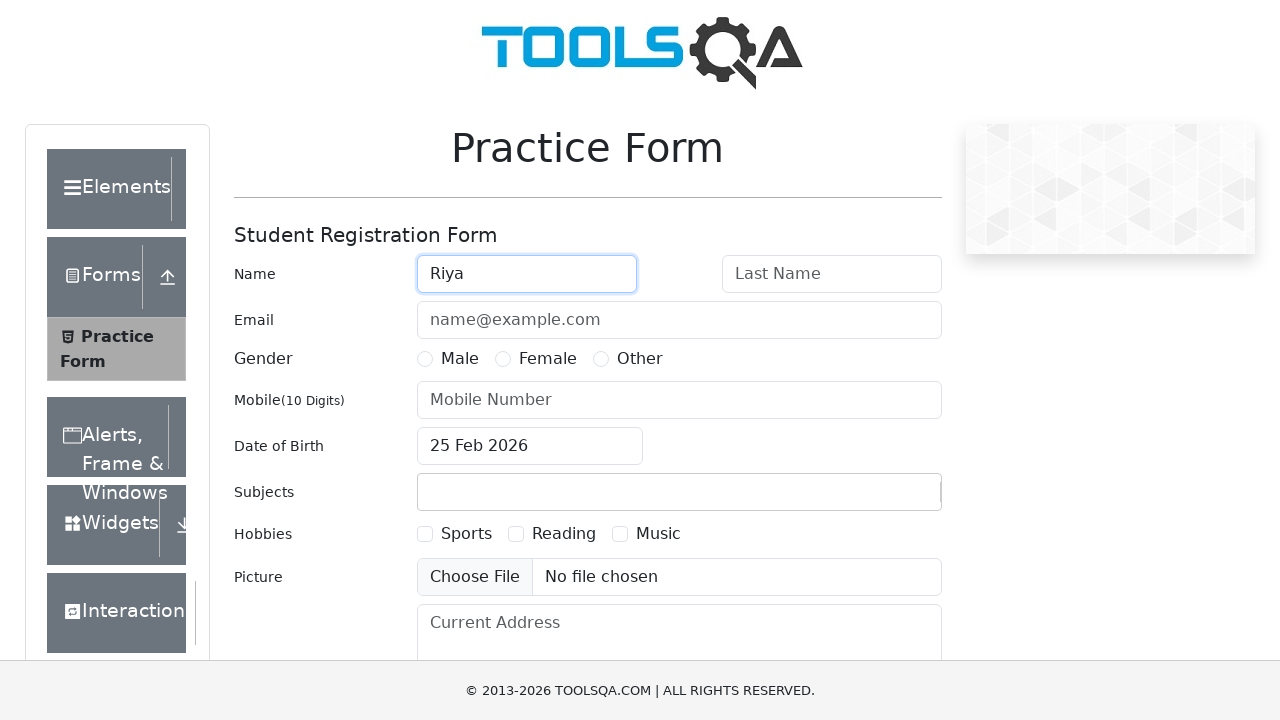

Filled last name with 'Sharma' on #lastName
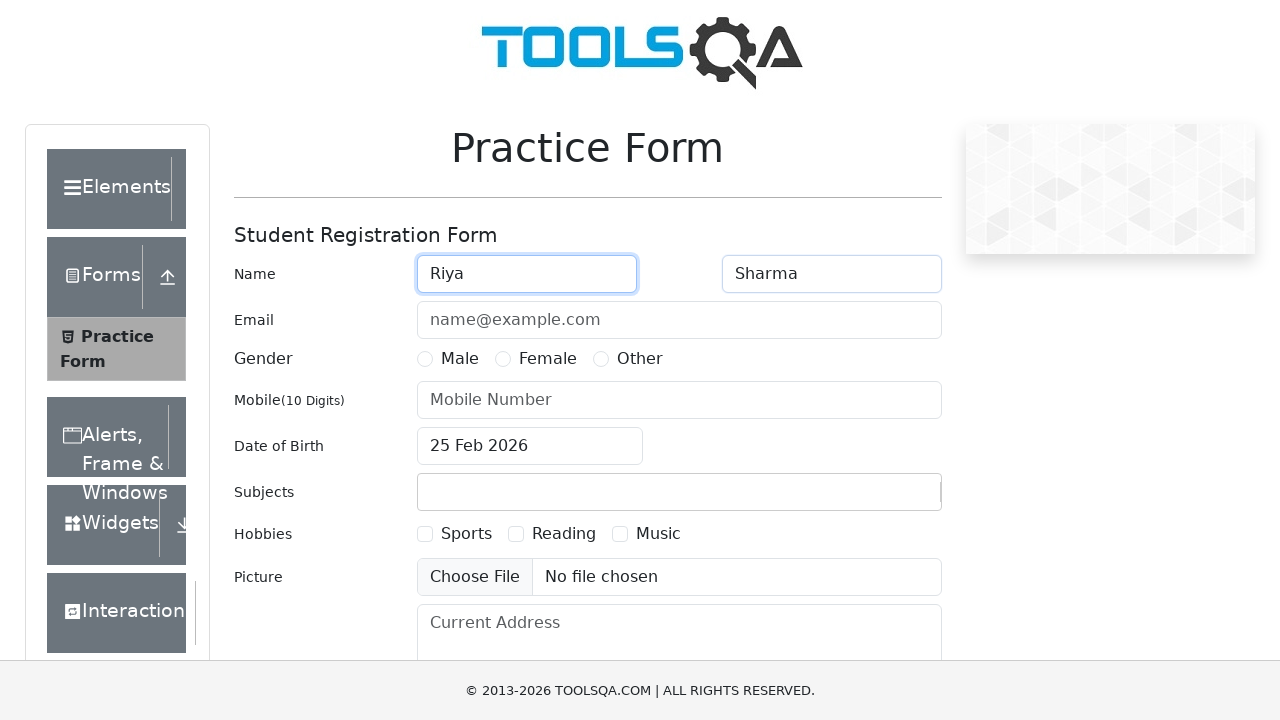

Filled email with 'riyasharma@gmail.com' on #userEmail
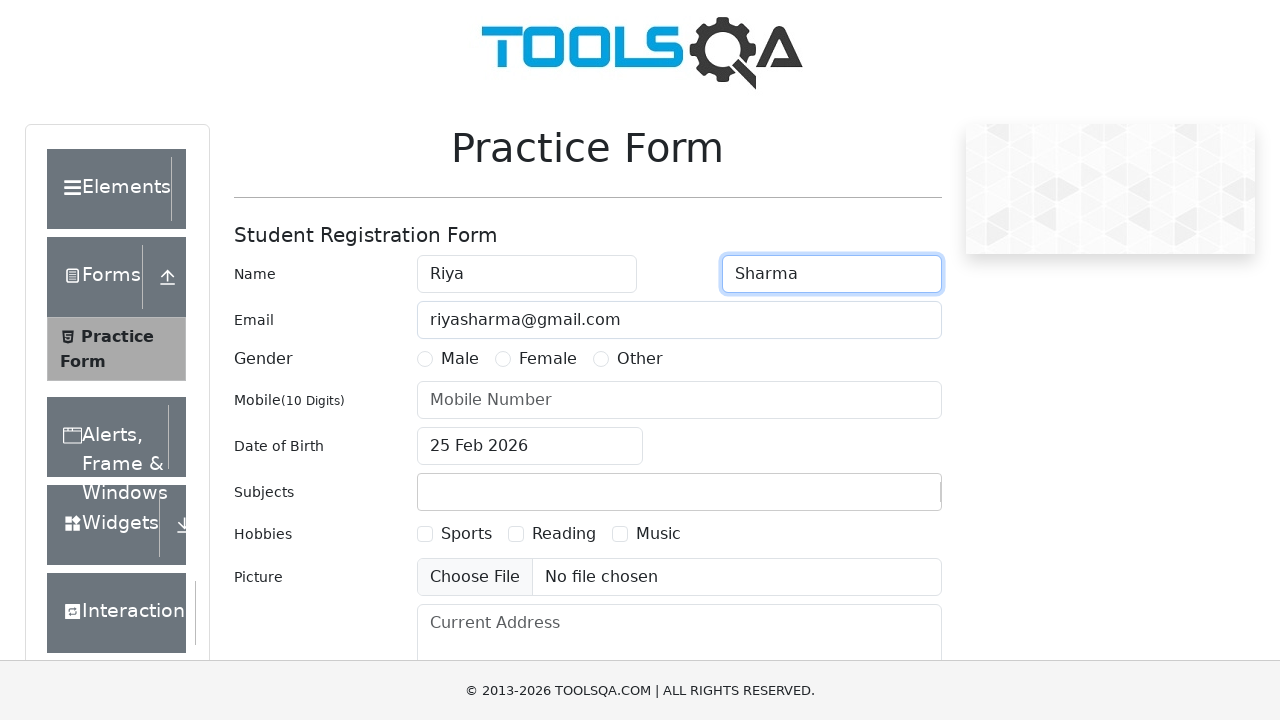

Selected Female gender at (548, 359) on label:text('Female')
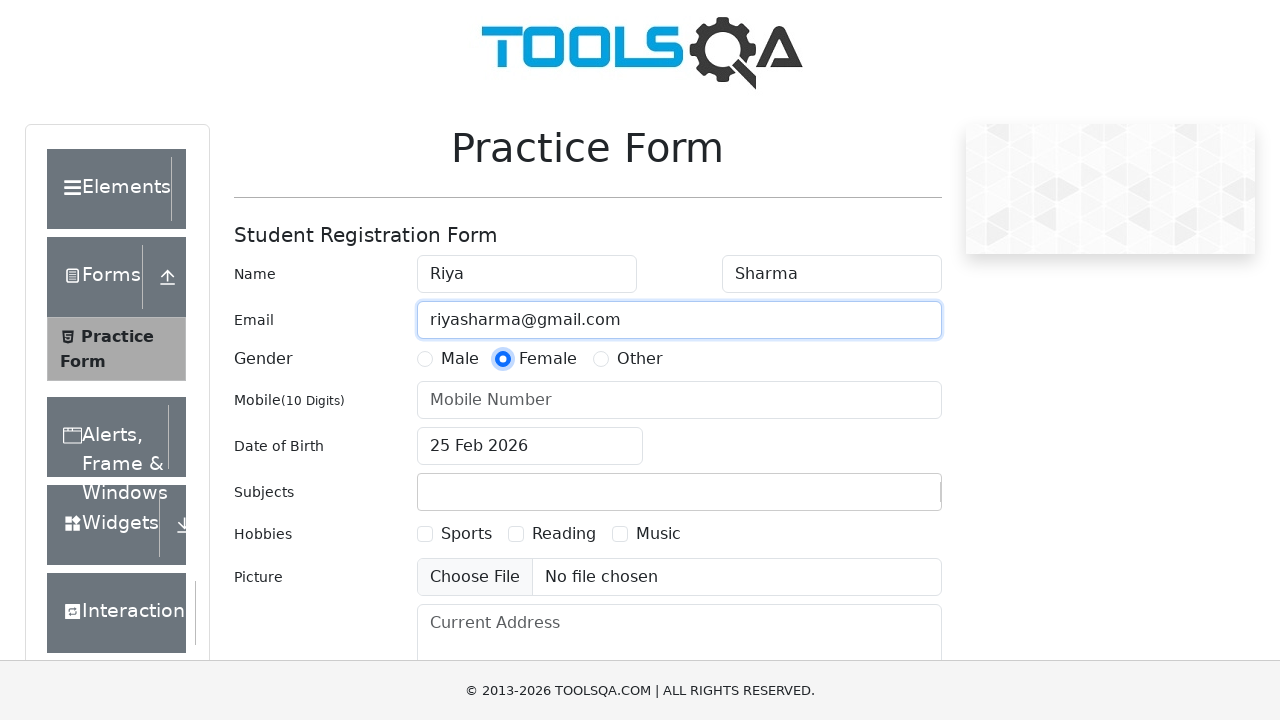

Filled phone number with '7626945618' on #userNumber
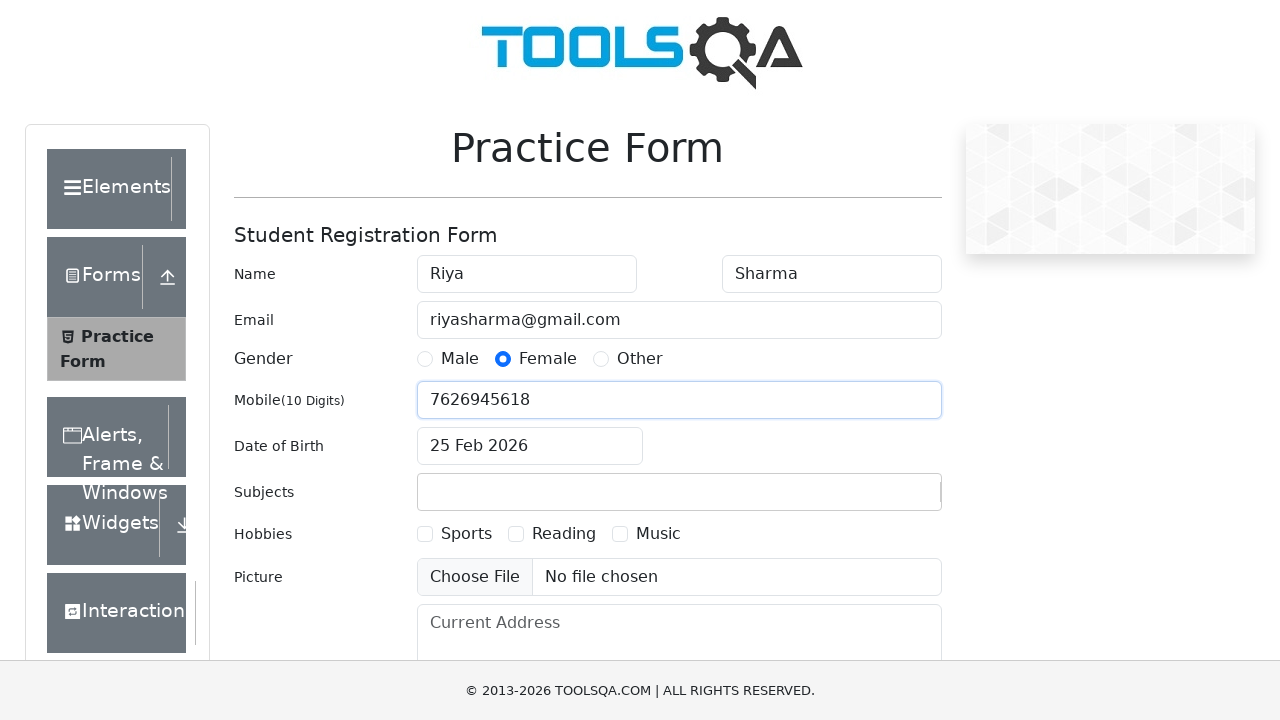

Clicked date of birth field at (530, 446) on #dateOfBirthInput
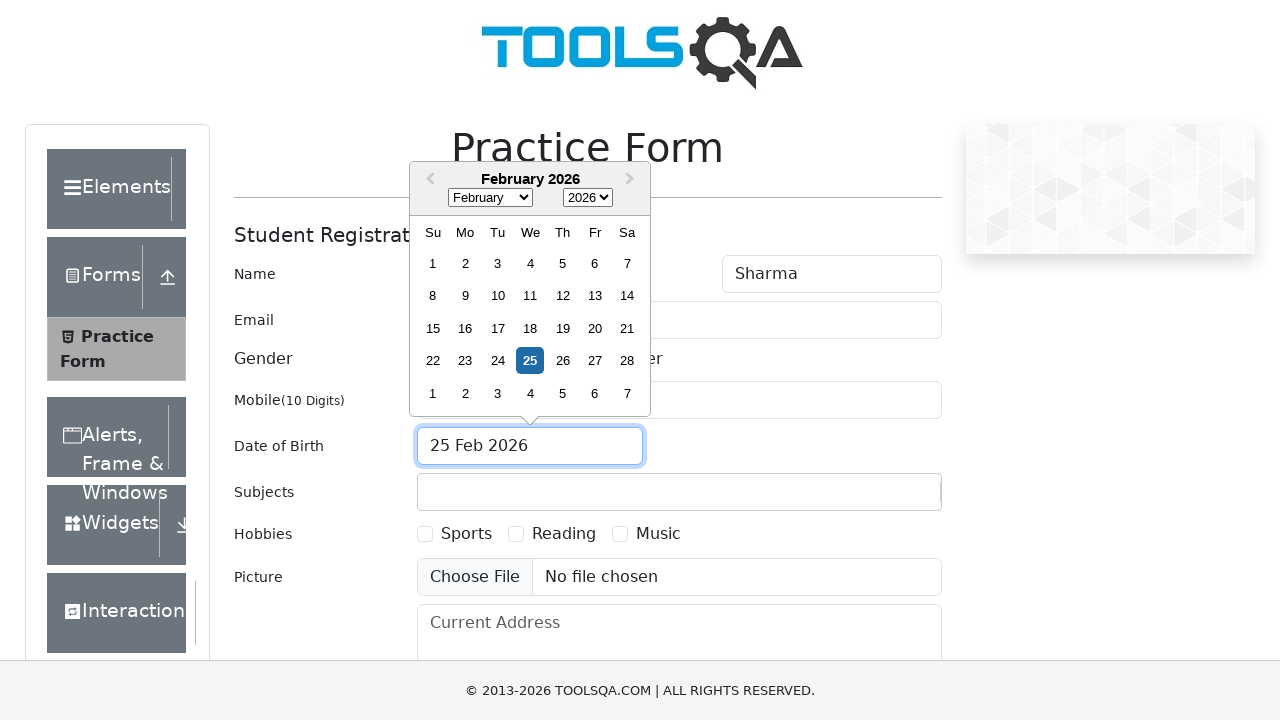

Selected January as birth month on .react-datepicker__month-select
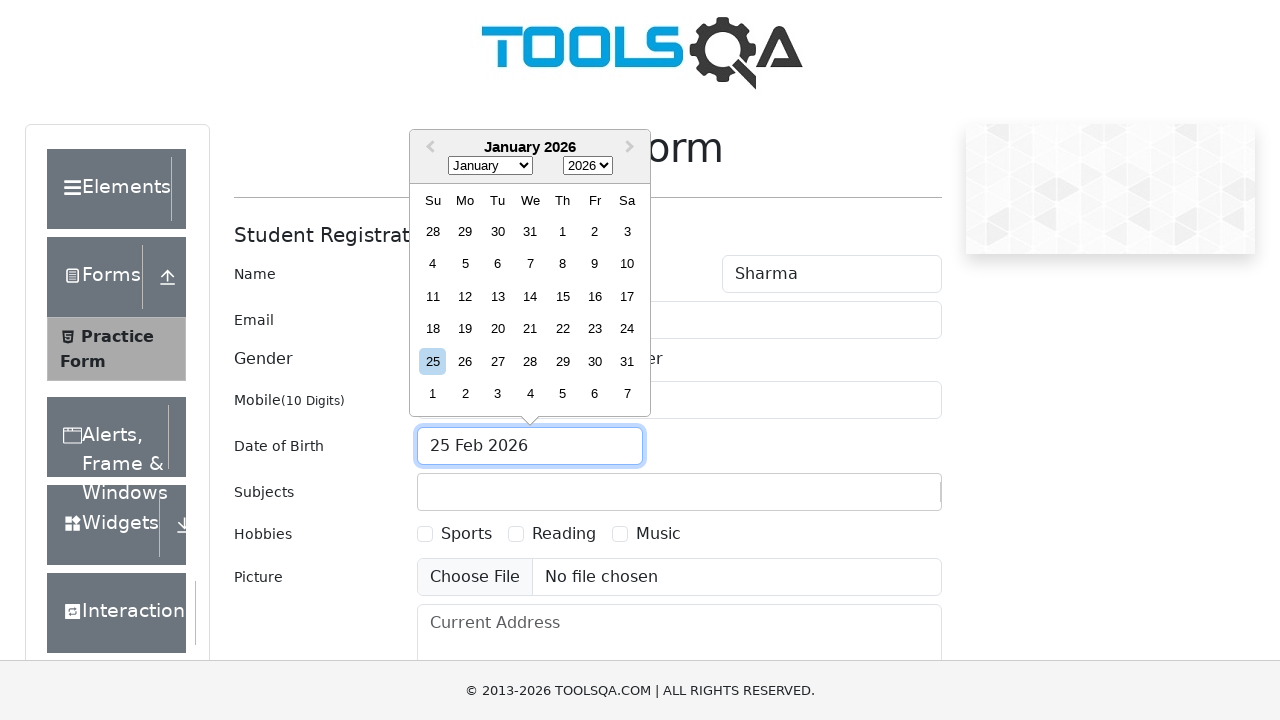

Selected 2002 as birth year on .react-datepicker__year-select
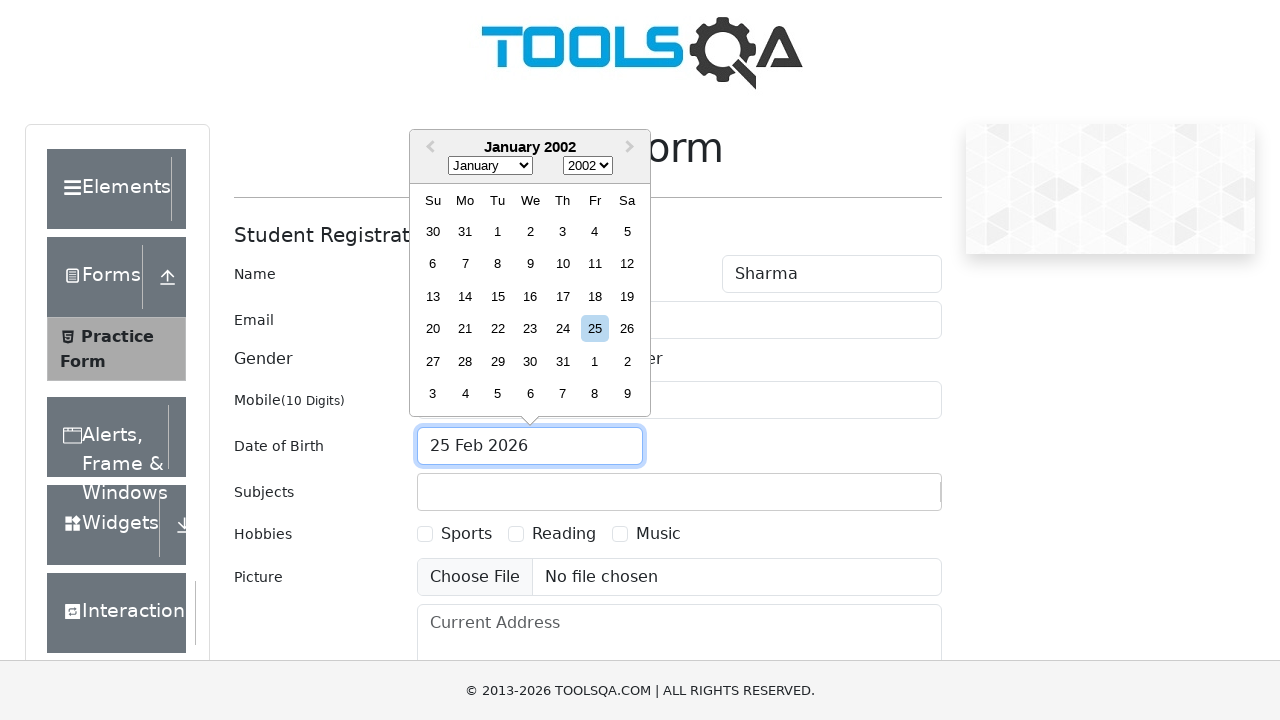

Selected 9th day of the month at (530, 264) on xpath=//div[contains(@class, 'react-datepicker__day') and text()='9']
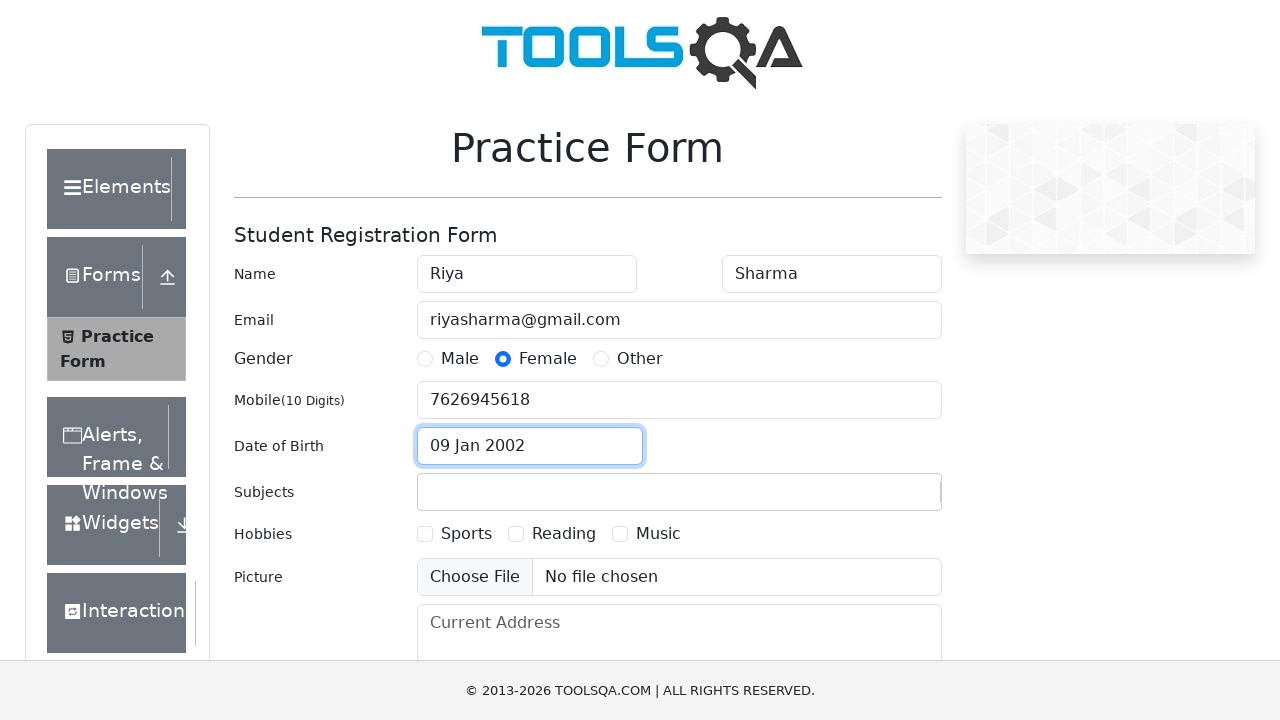

Filled subjects field with 'Science' on #subjectsInput
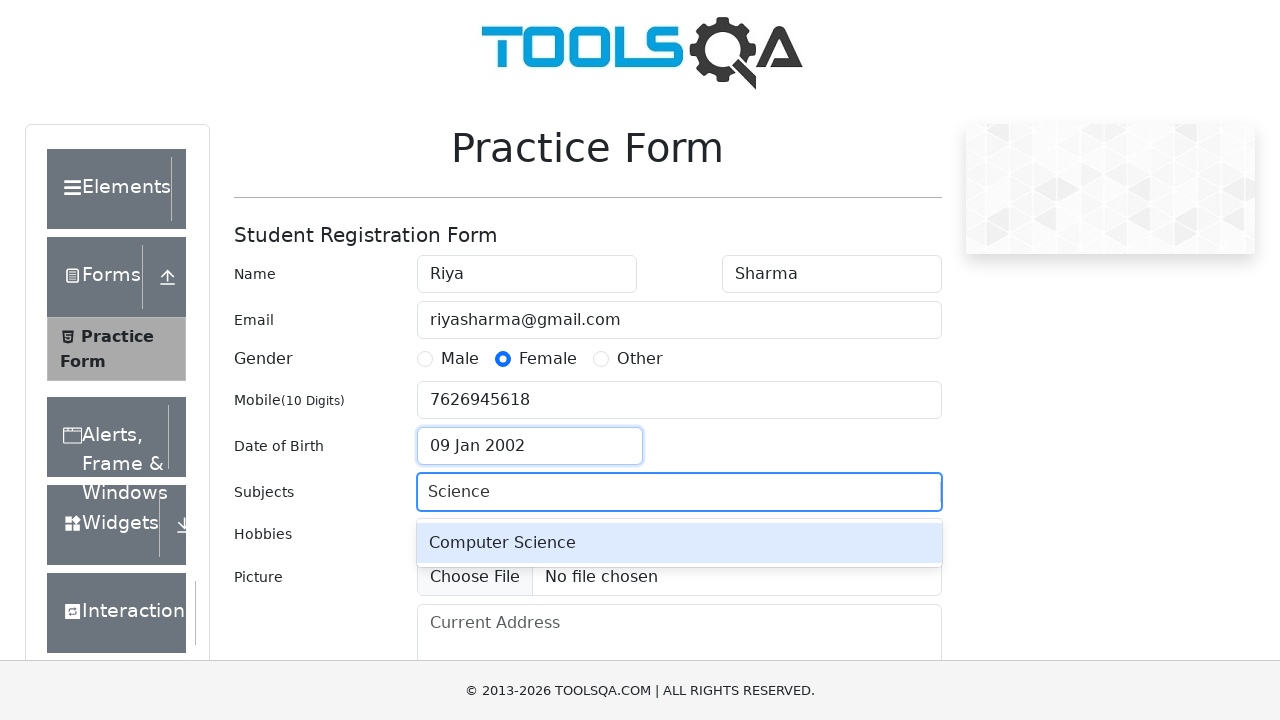

Pressed Enter to confirm Science subject on #subjectsInput
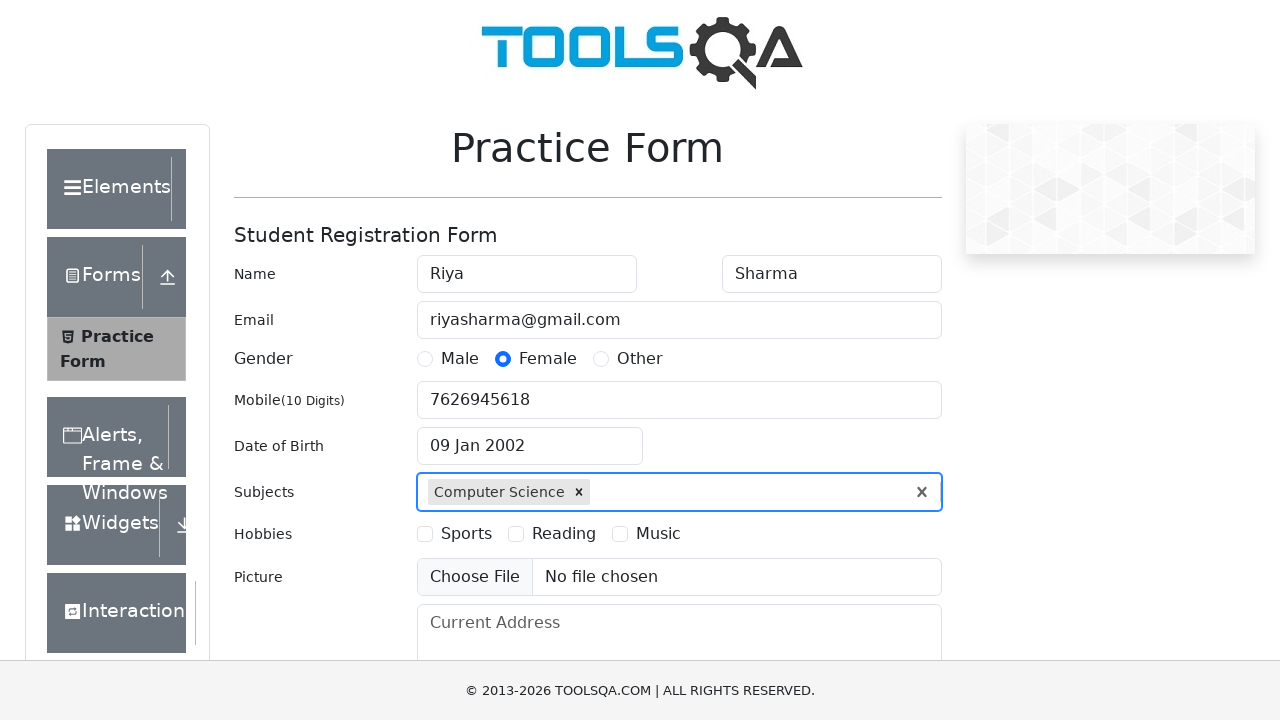

Selected Music hobby at (658, 534) on label:text('Music')
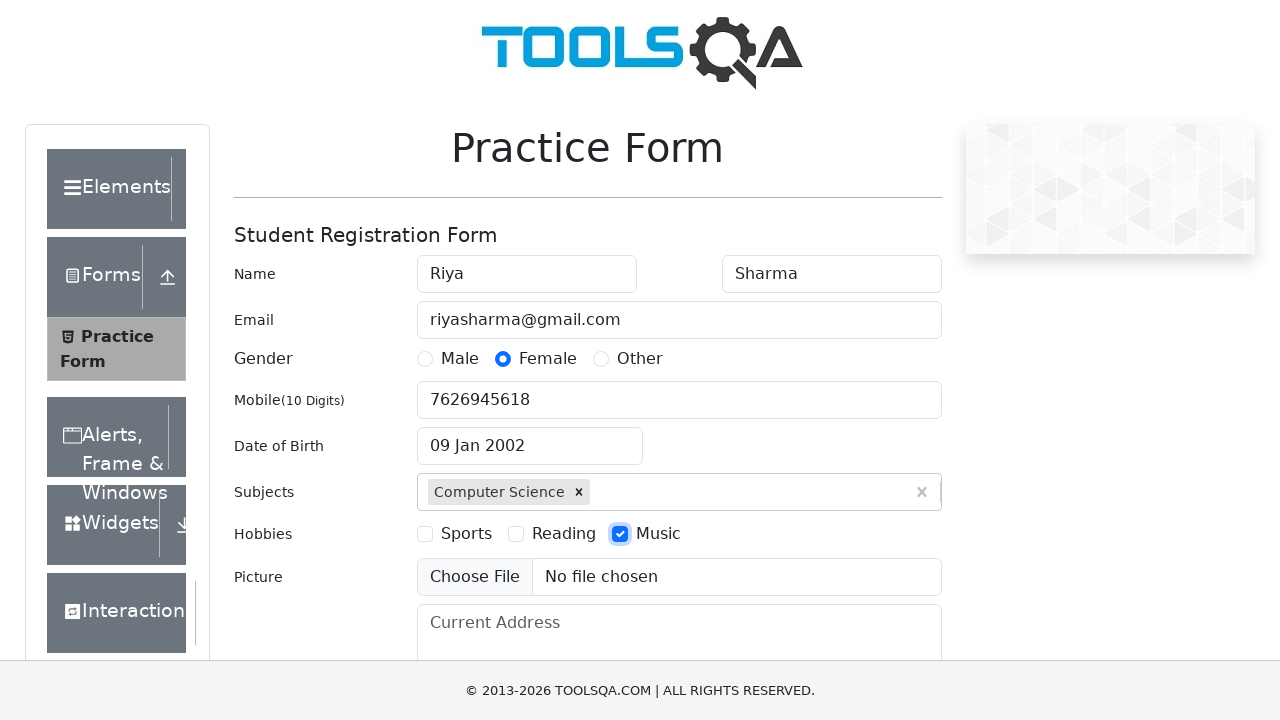

Verified file upload field exists
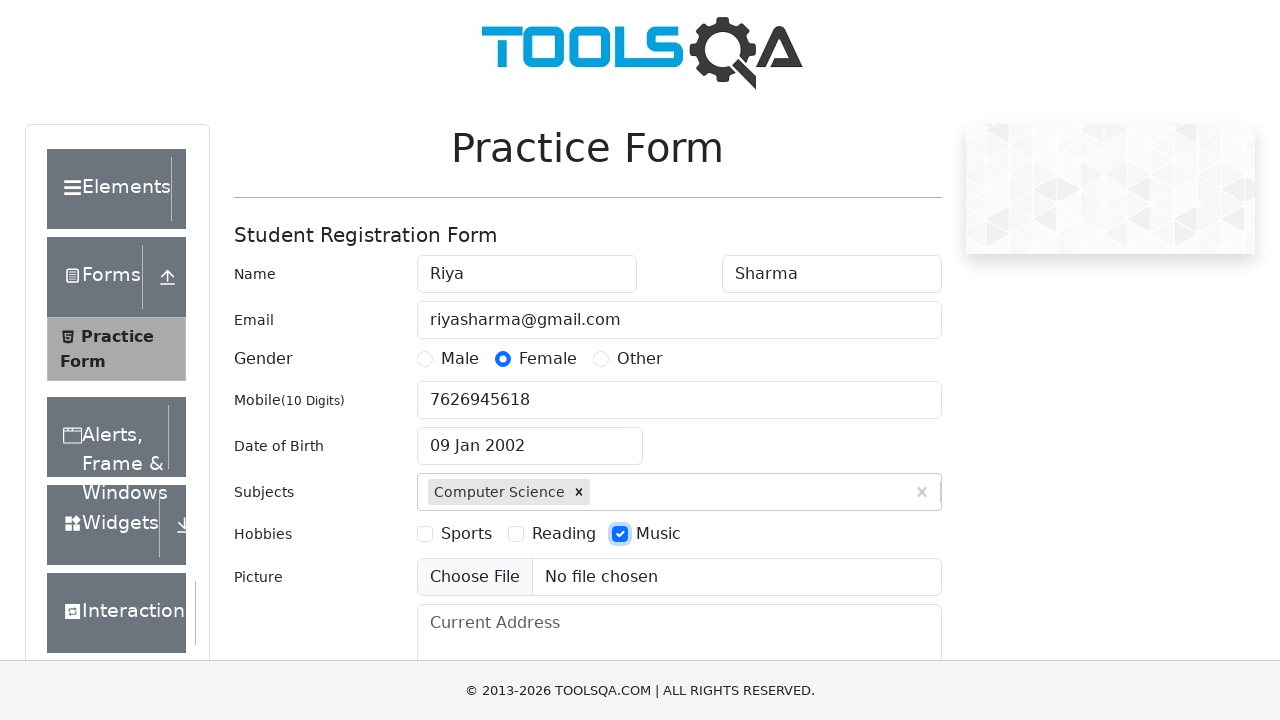

Filled current address with 'Ganga PG, Gurugram, Haryana' on #currentAddress
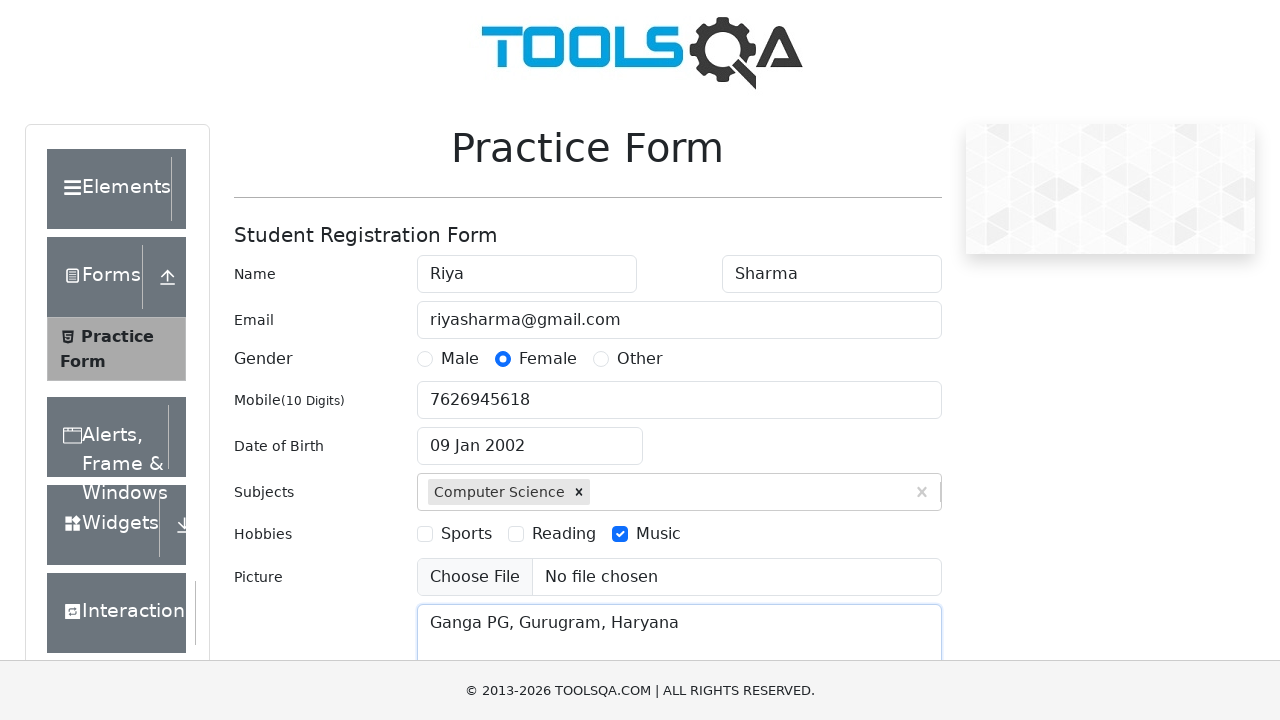

Filled state field with 'Haryana' on #react-select-3-input
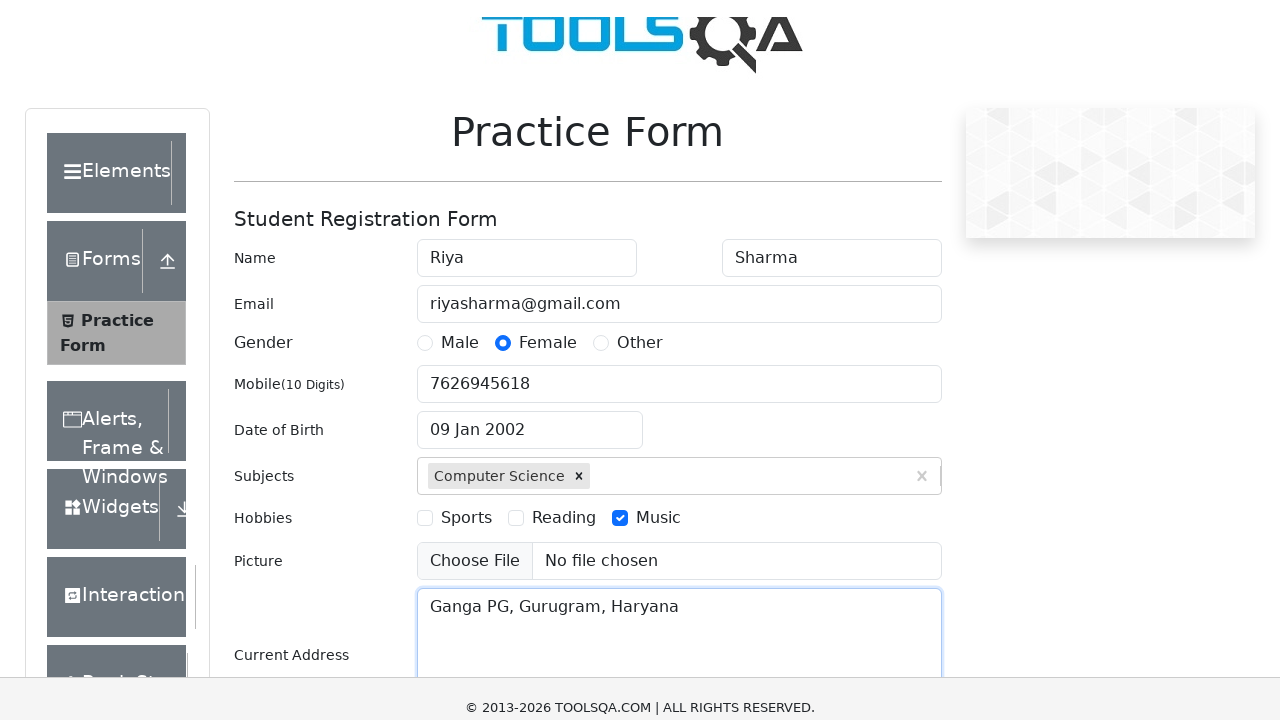

Pressed Enter to confirm Haryana state selection on #react-select-3-input
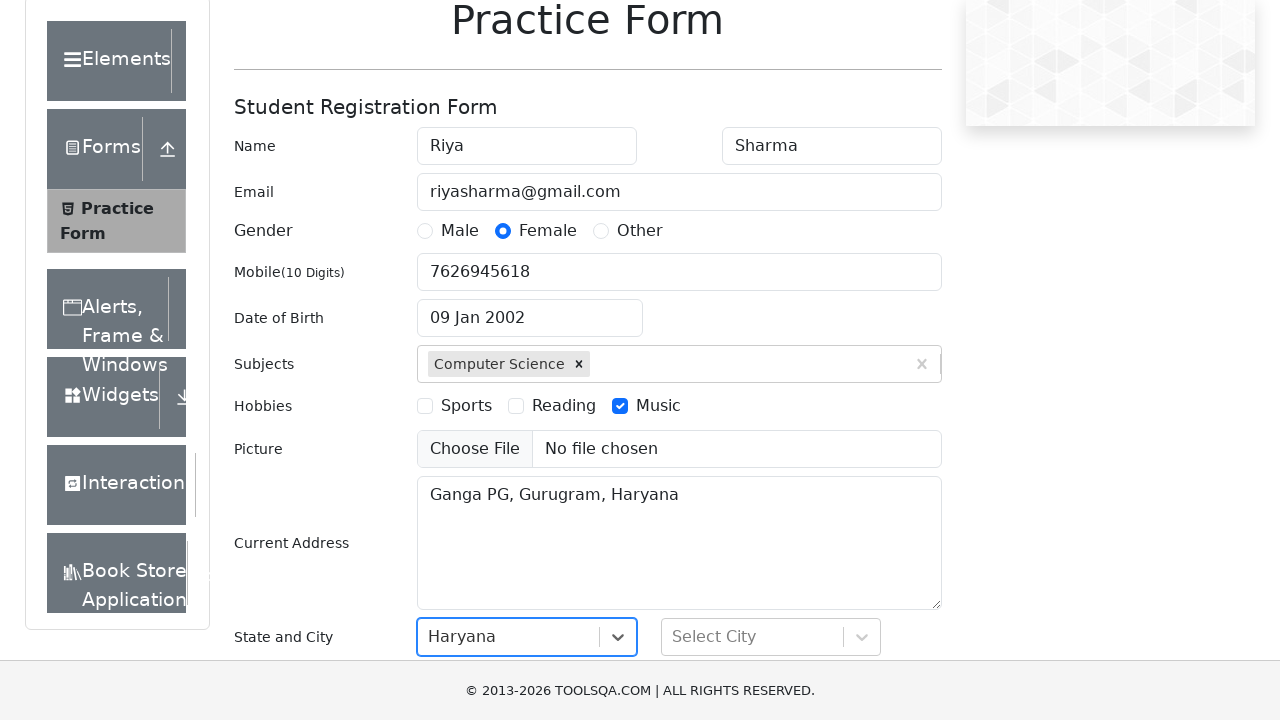

Filled city field with 'Panipat' on #react-select-4-input
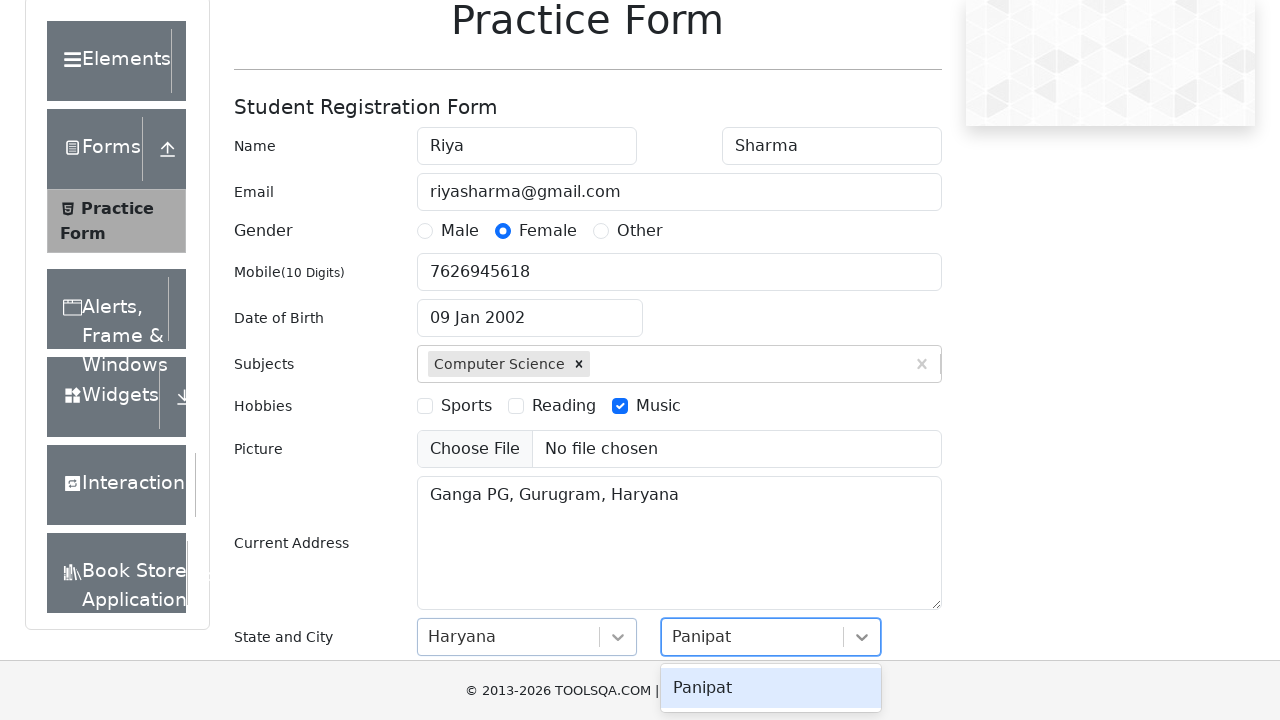

Pressed Enter to confirm Panipat city selection on #react-select-4-input
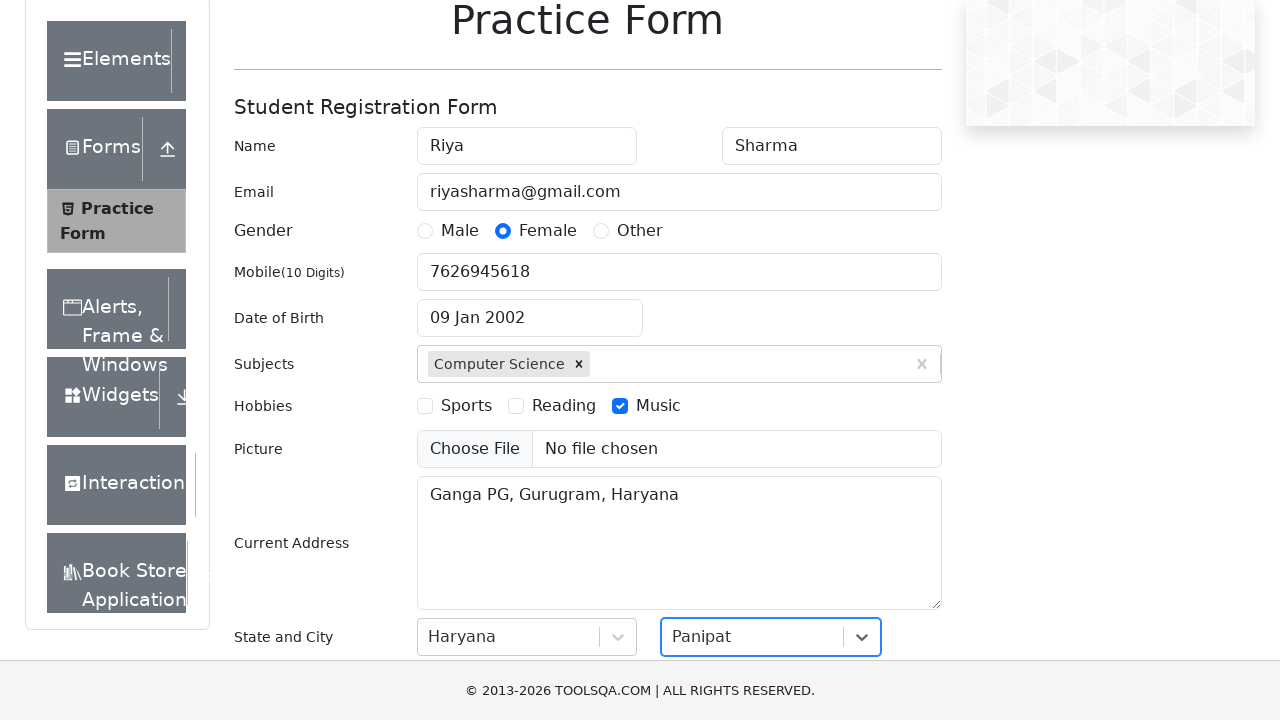

Clicked submit button to submit registration form at (885, 499) on #submit
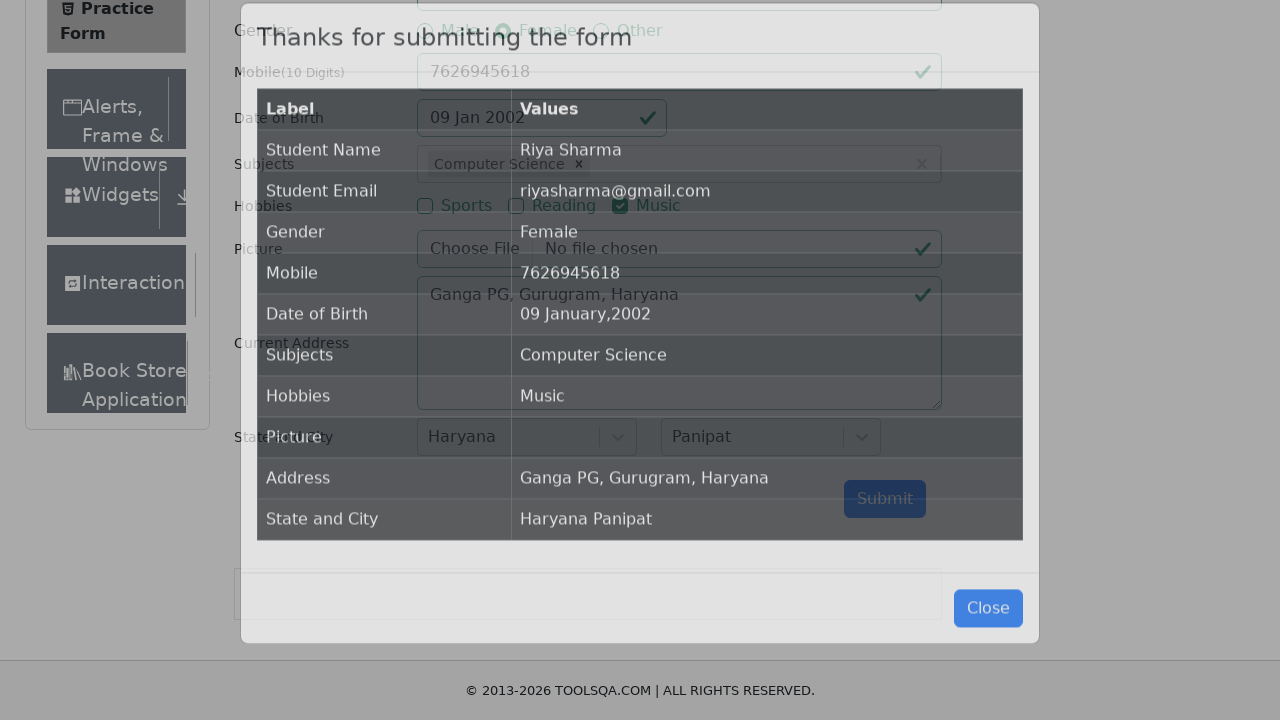

Waited for form submission to complete
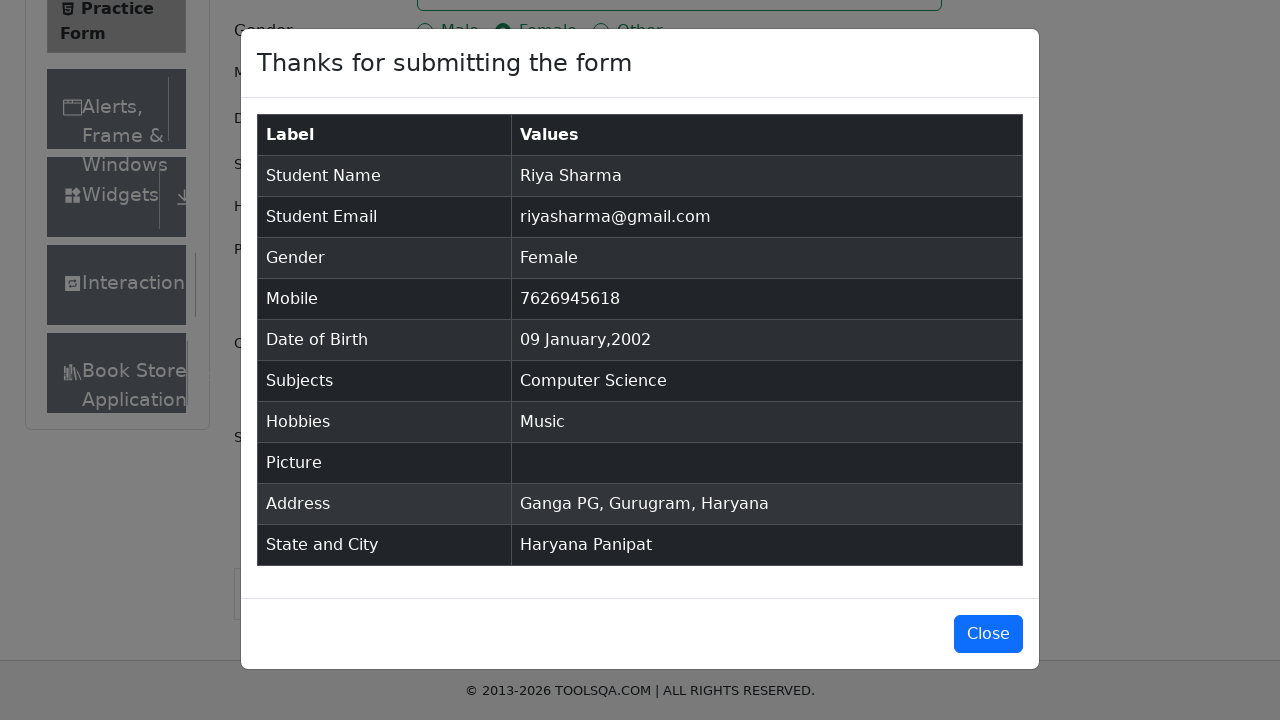

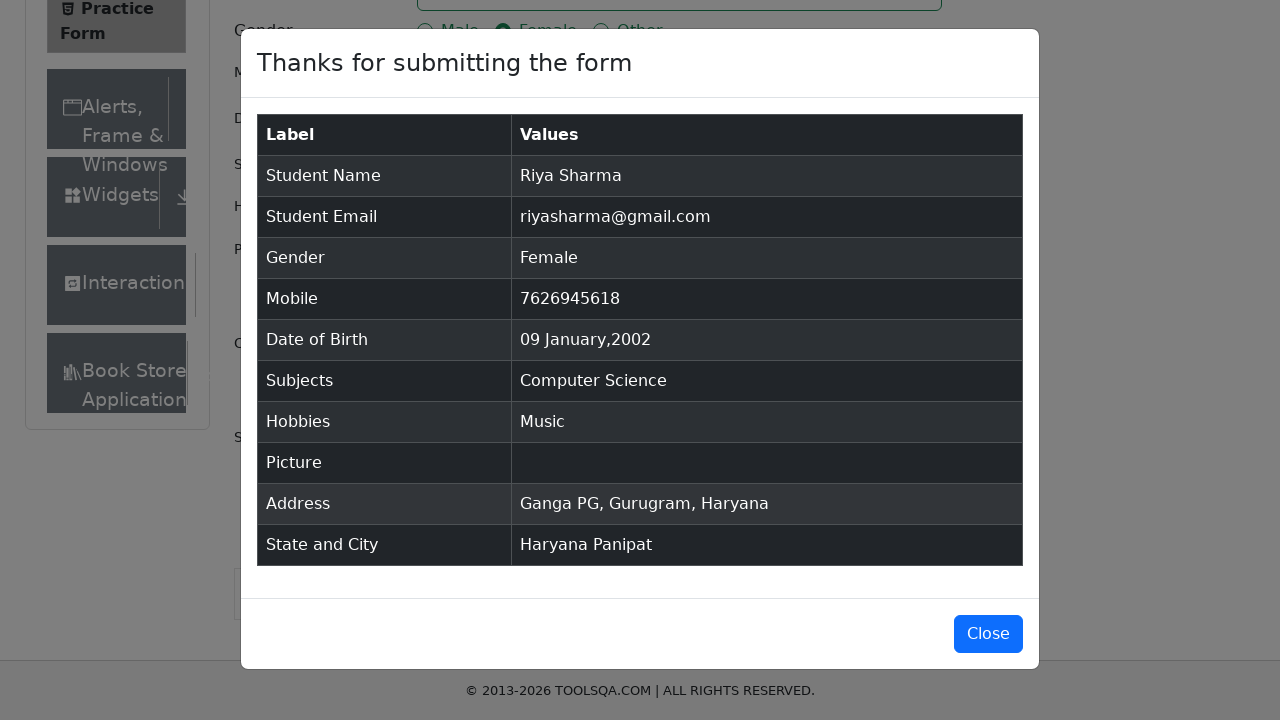